Tests add and remove element functionality by clicking buttons to add an element and then delete it

Starting URL: http://the-internet.herokuapp.com/add_remove_elements/

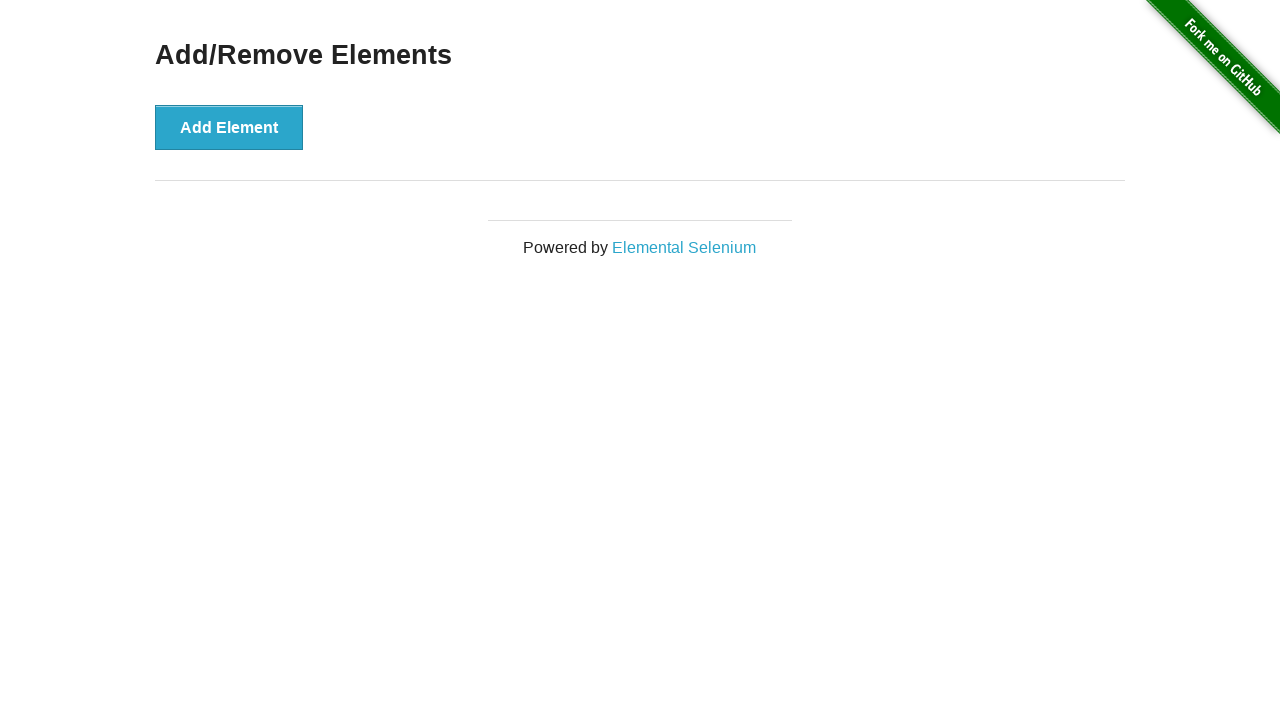

Clicked add element button to create a new element at (229, 127) on xpath=//button[@onclick='addElement()']
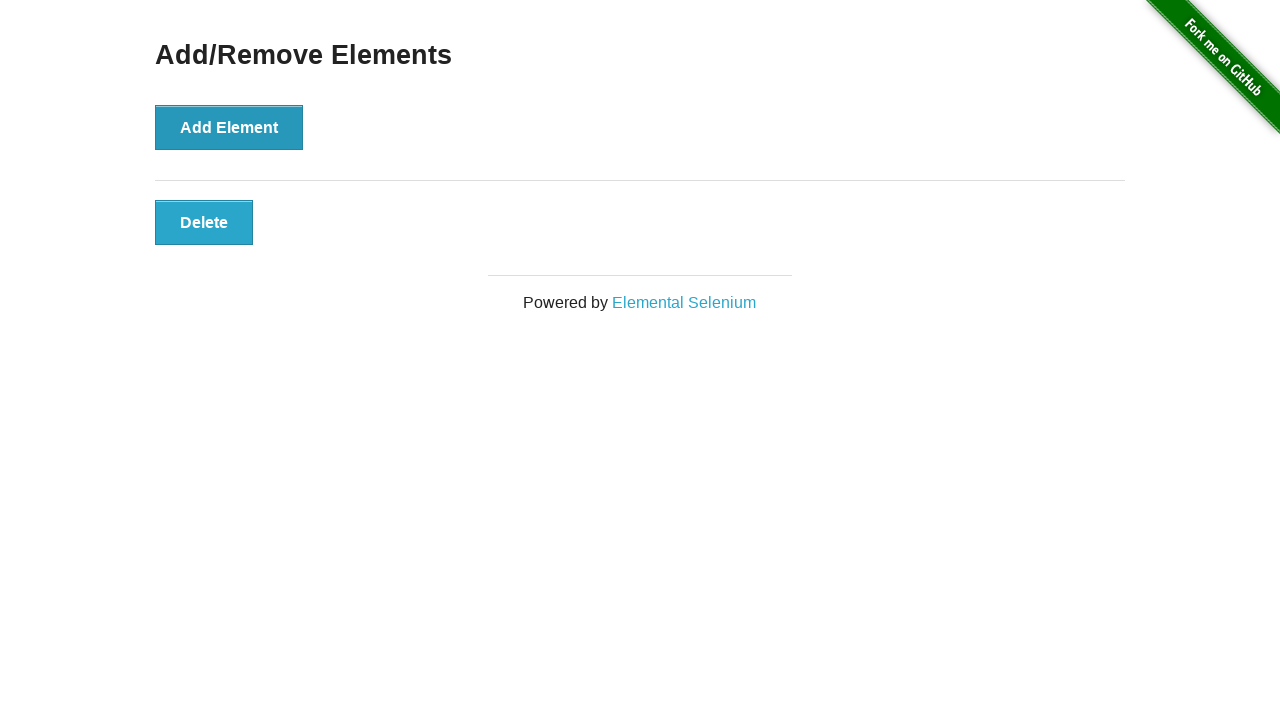

Clicked delete element button to remove the element at (204, 222) on xpath=//button[@onclick='deleteElement()']
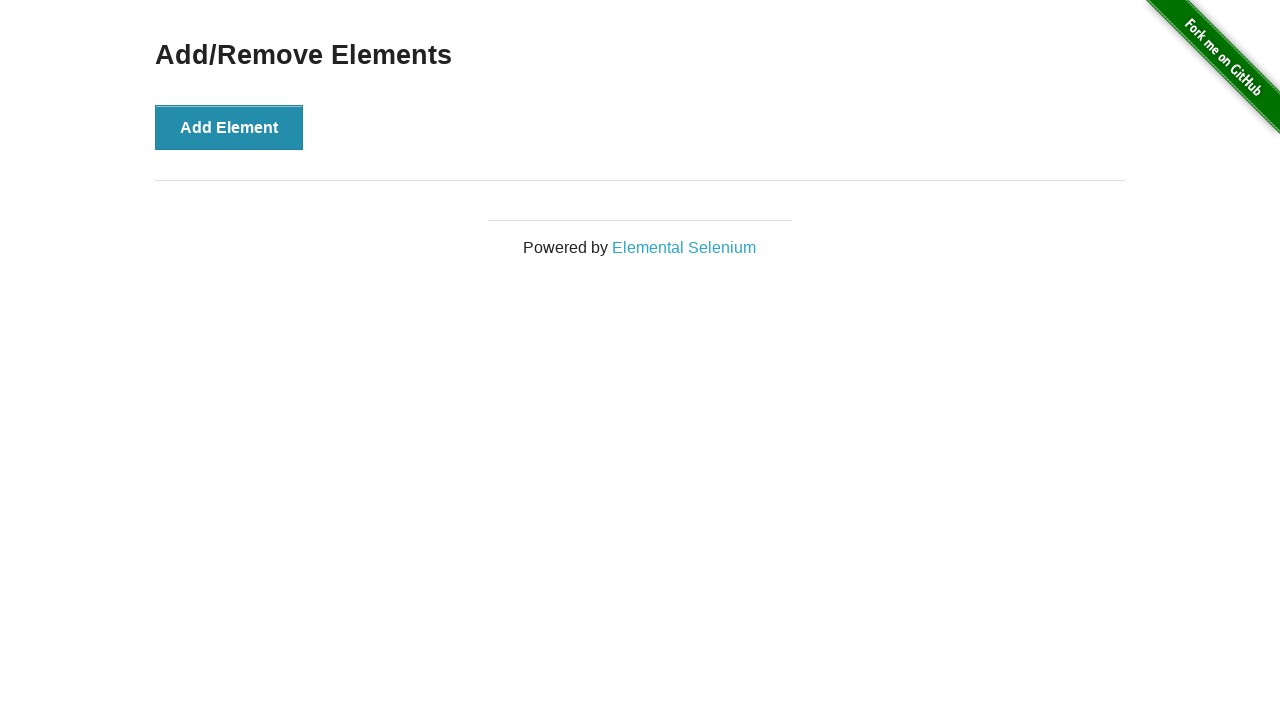

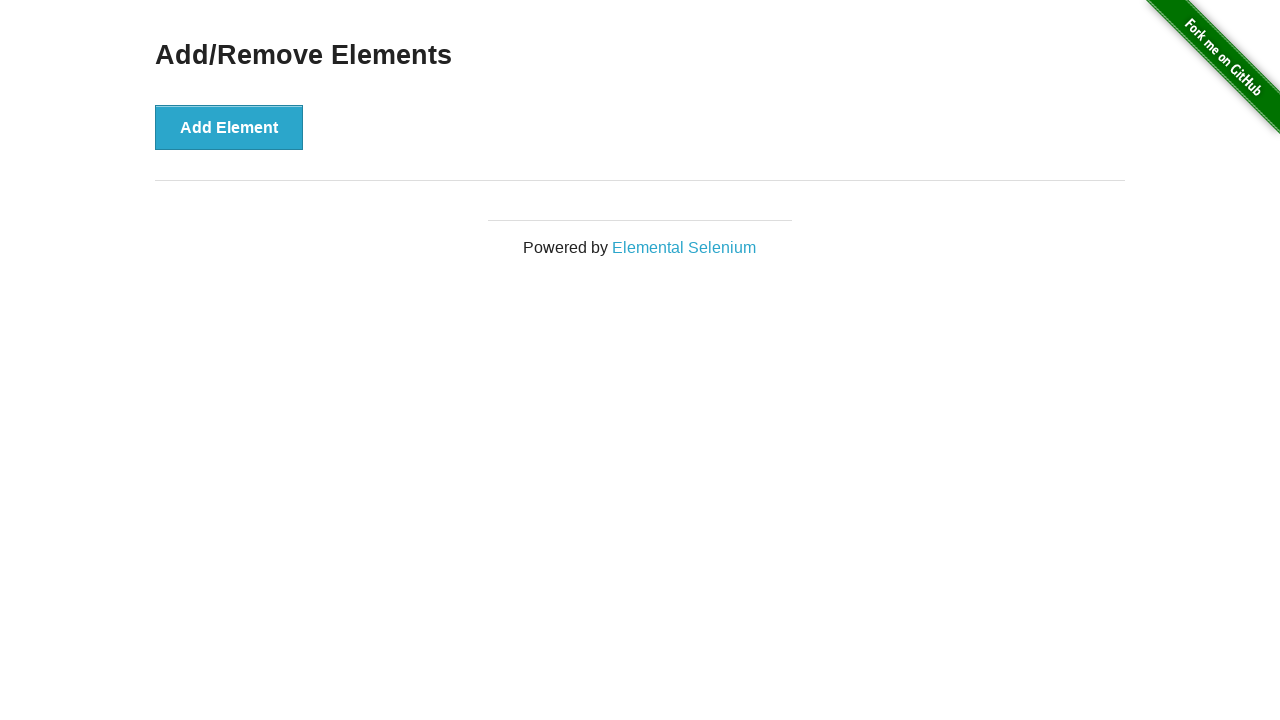